Tests handling of confirmation alert by triggering it, reading its text, and dismissing it to verify the result

Starting URL: https://demoqa.com/alerts

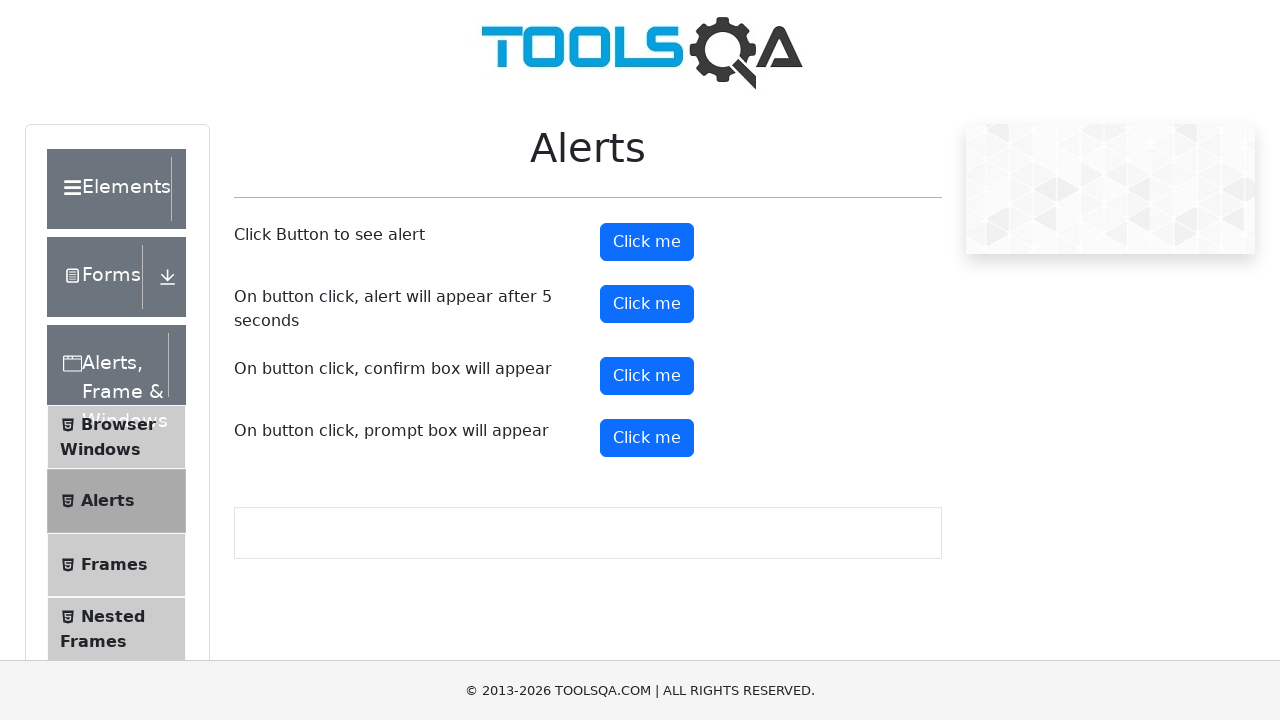

Navigated to alerts demo page
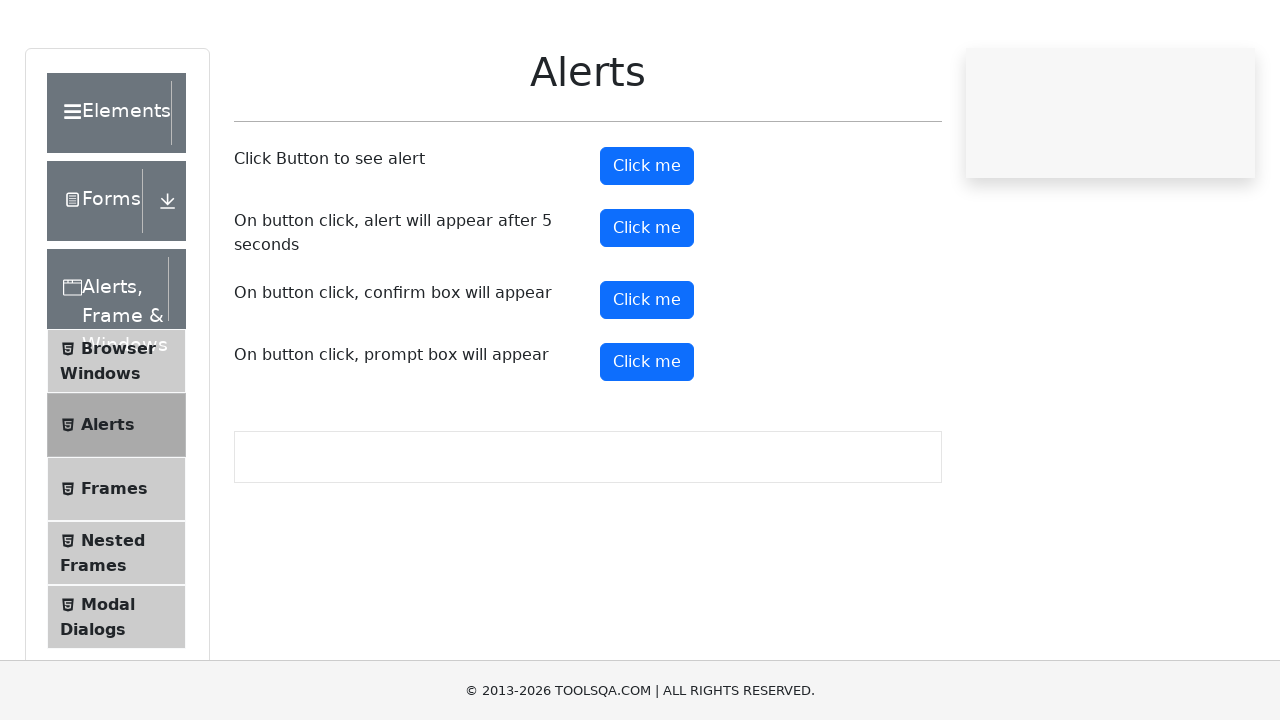

Clicked confirm button to trigger confirmation alert at (647, 376) on button#confirmButton
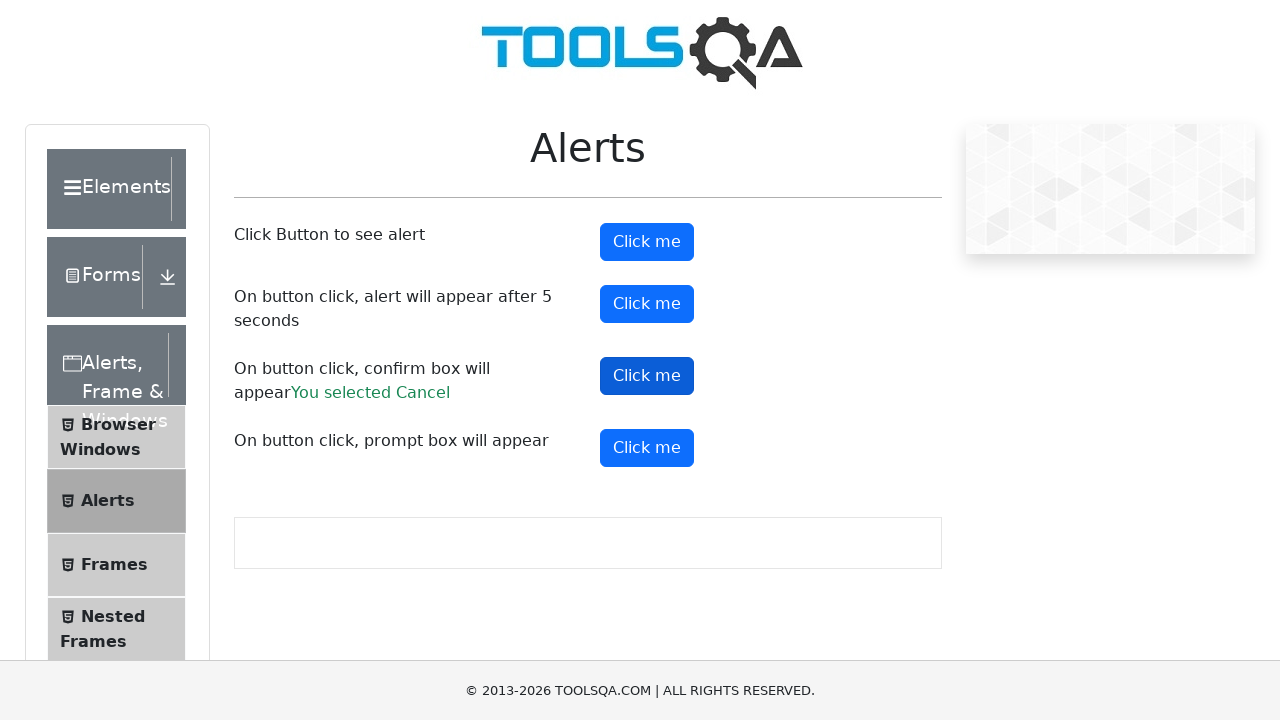

Set up dialog handler to dismiss the alert
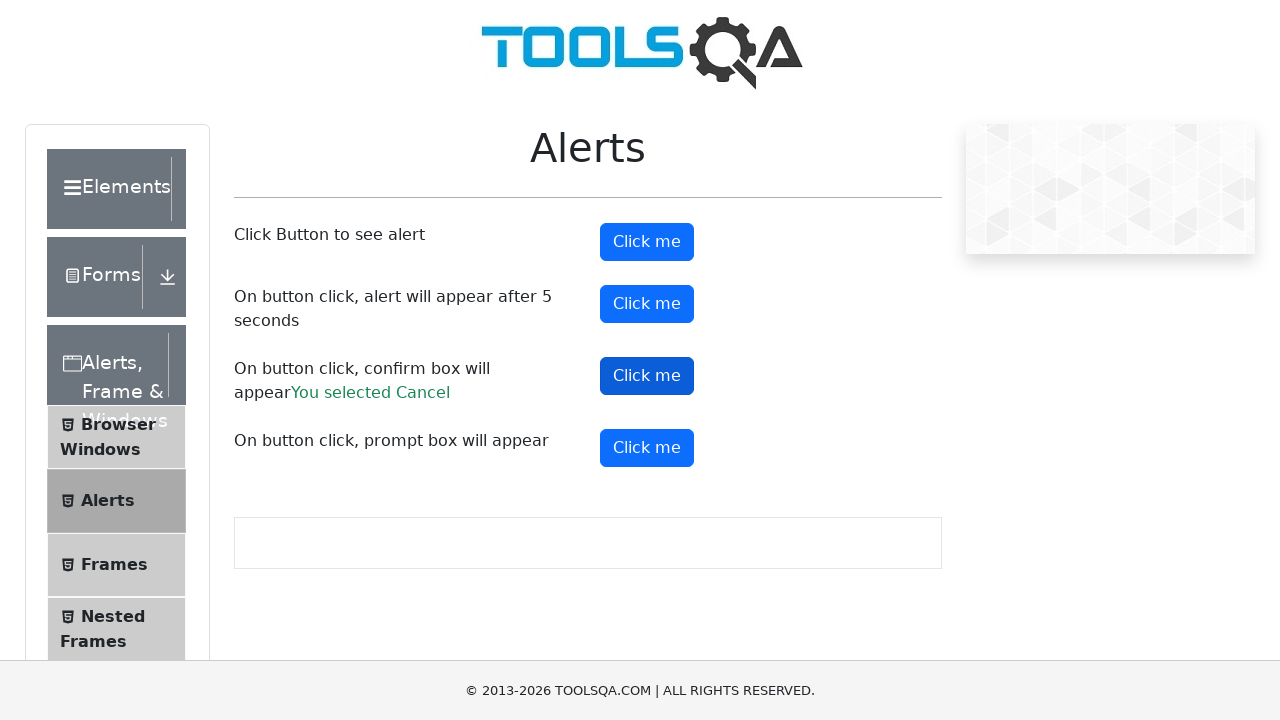

Confirmation result text appeared after dismissing alert
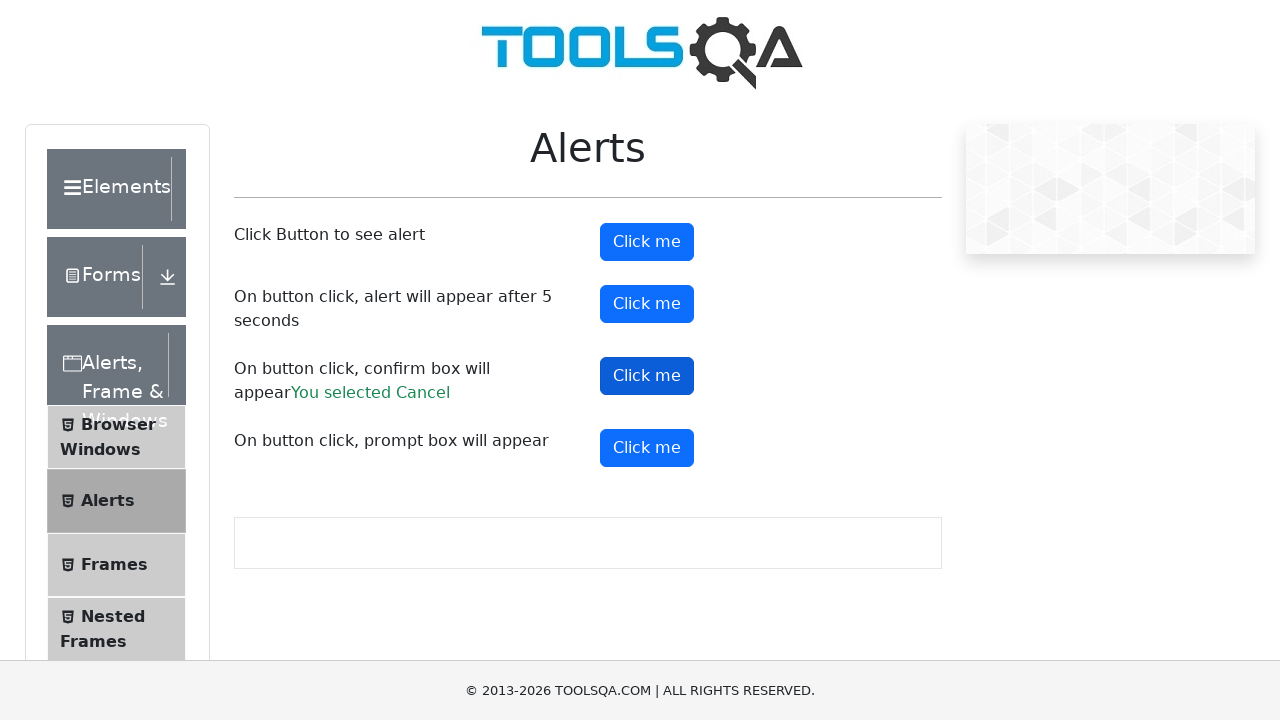

Retrieved confirmation result text: 'You selected Cancel'
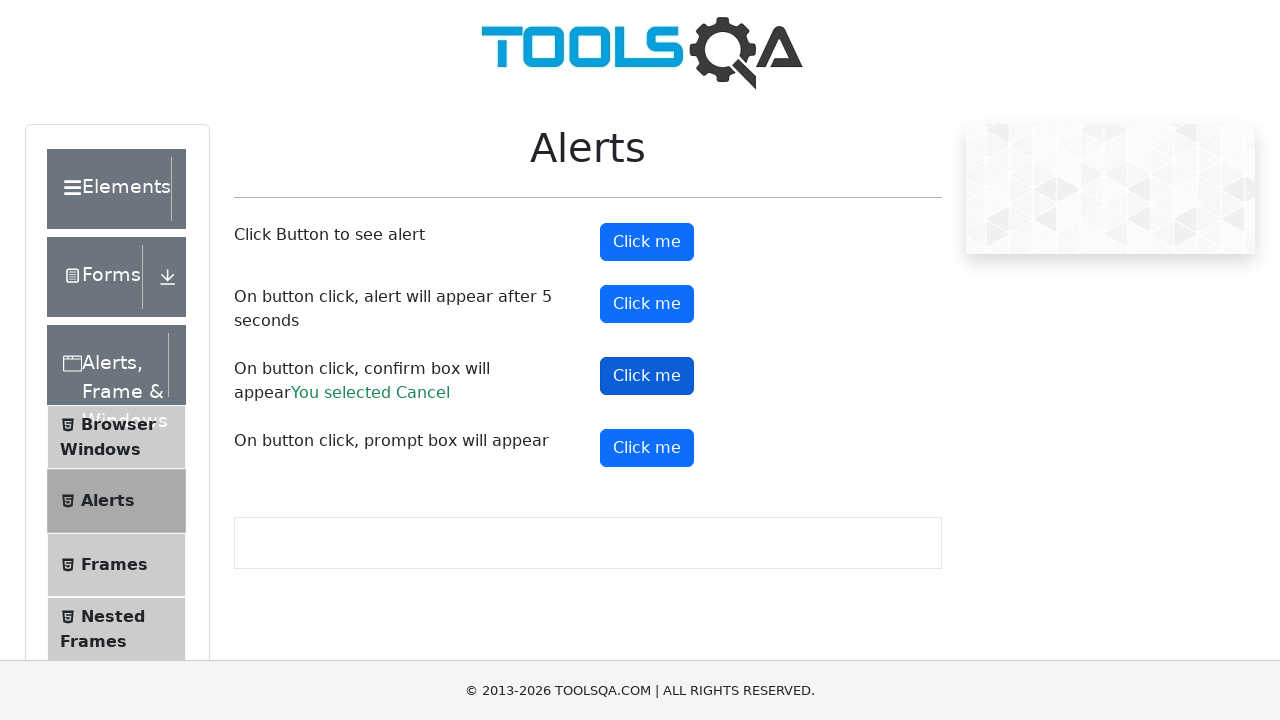

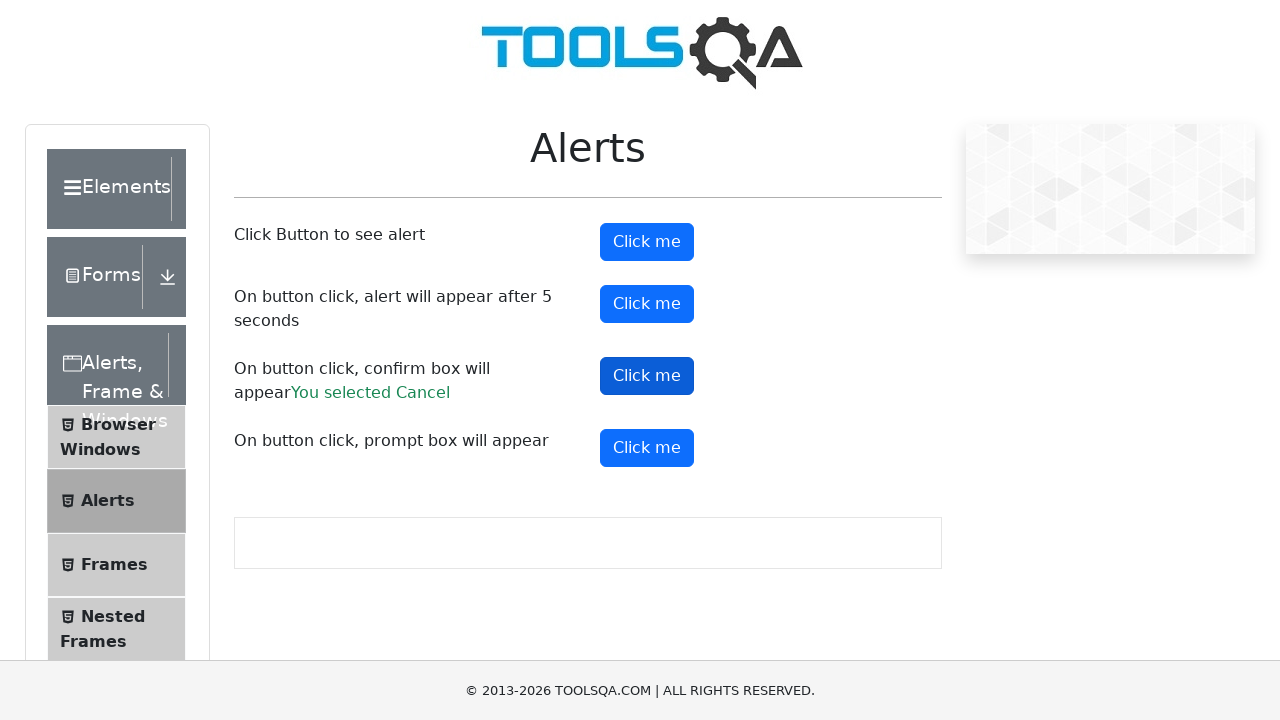